Tests sorting a number column in ascending order by clicking the column header and verifying the data is sorted

Starting URL: http://the-internet.herokuapp.com/tables

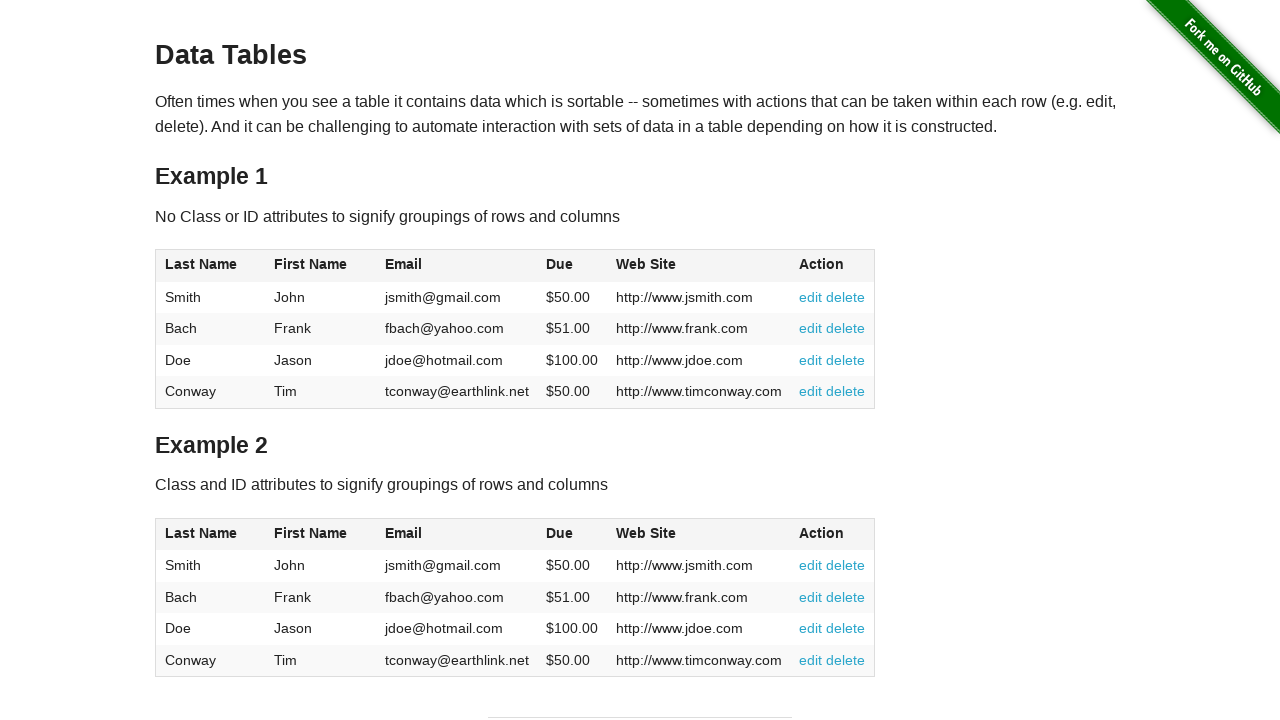

Clicked on the dues column header (4th column) to sort at (572, 266) on #table1 thead tr th:nth-of-type(4)
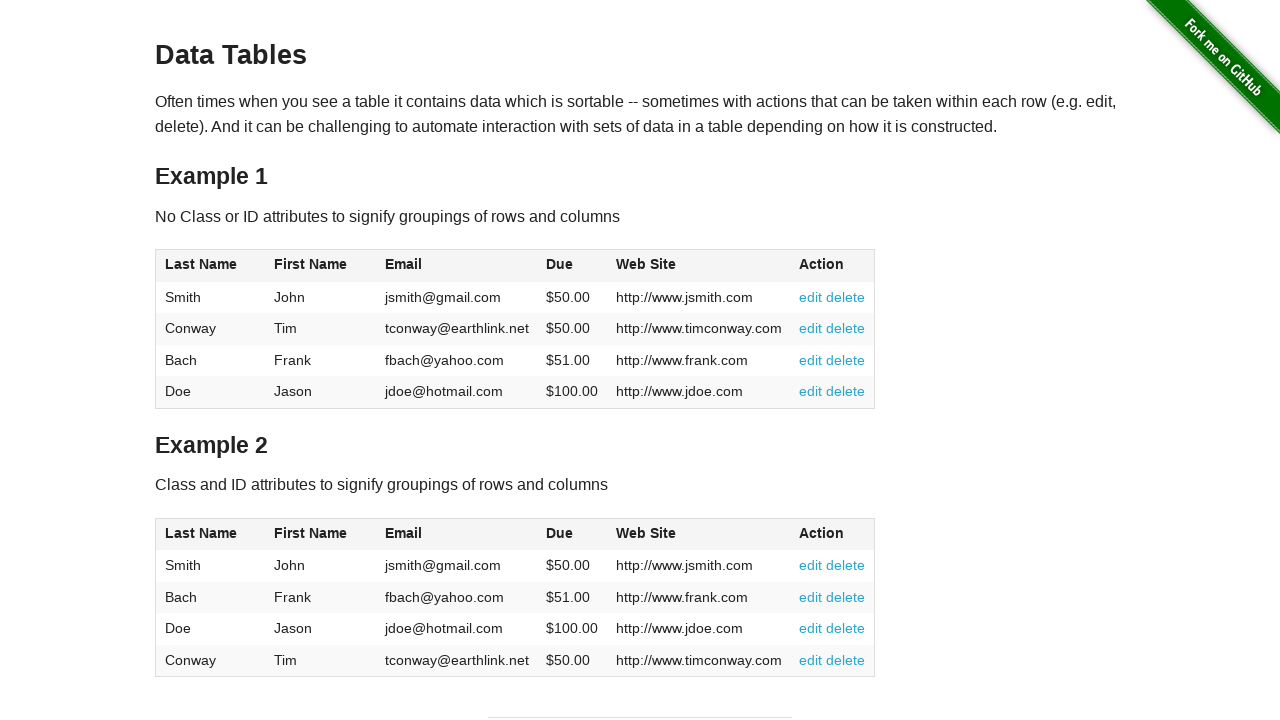

Retrieved all due values from the table
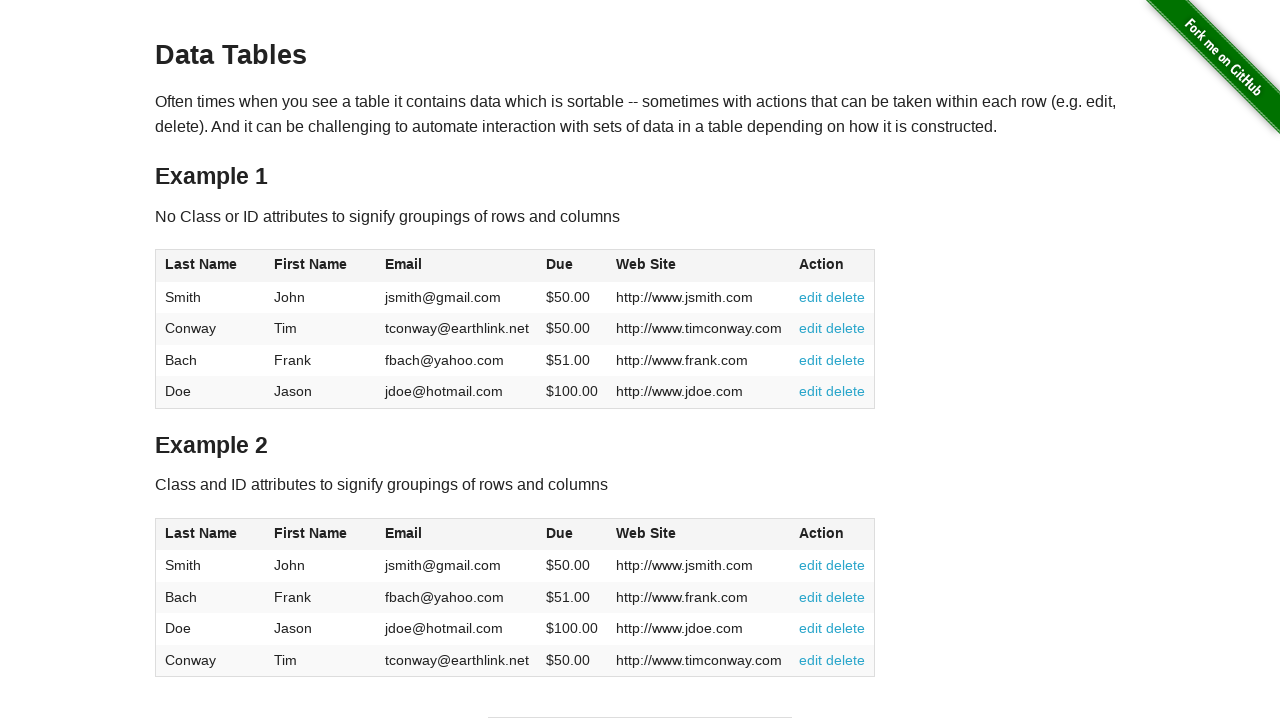

Parsed due values and converted to floats
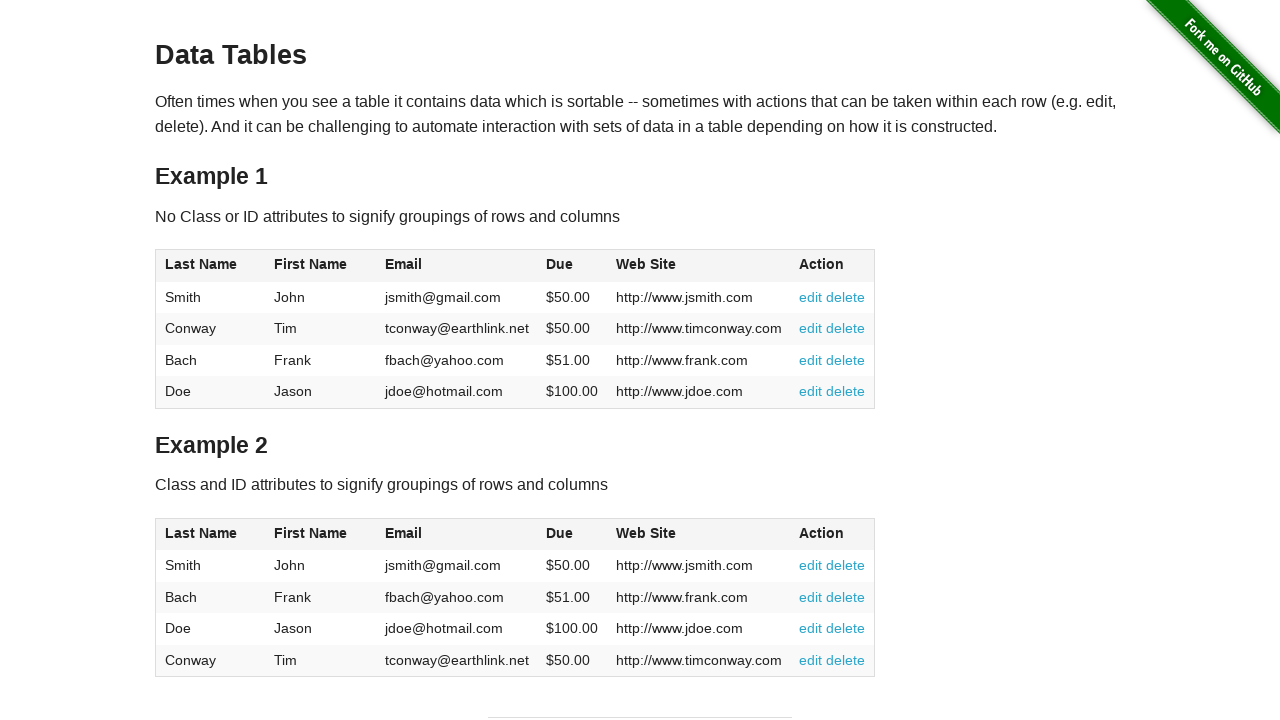

Verified that dues column is sorted in ascending order
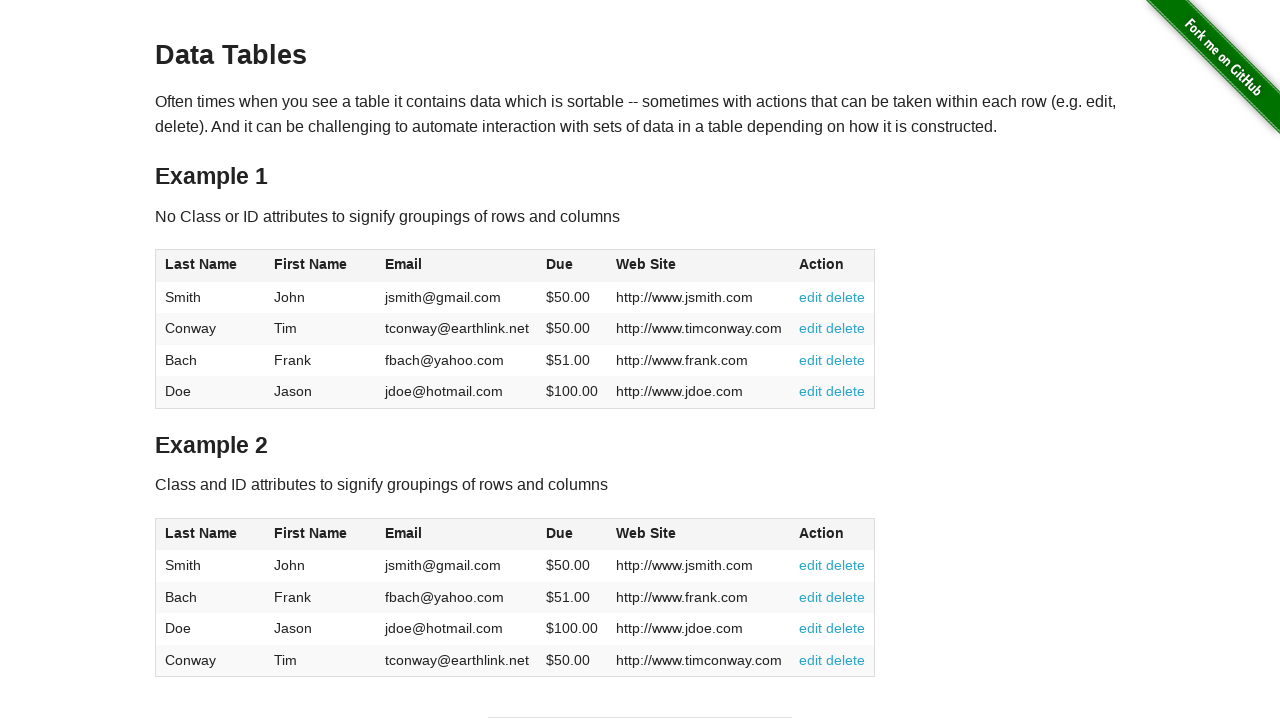

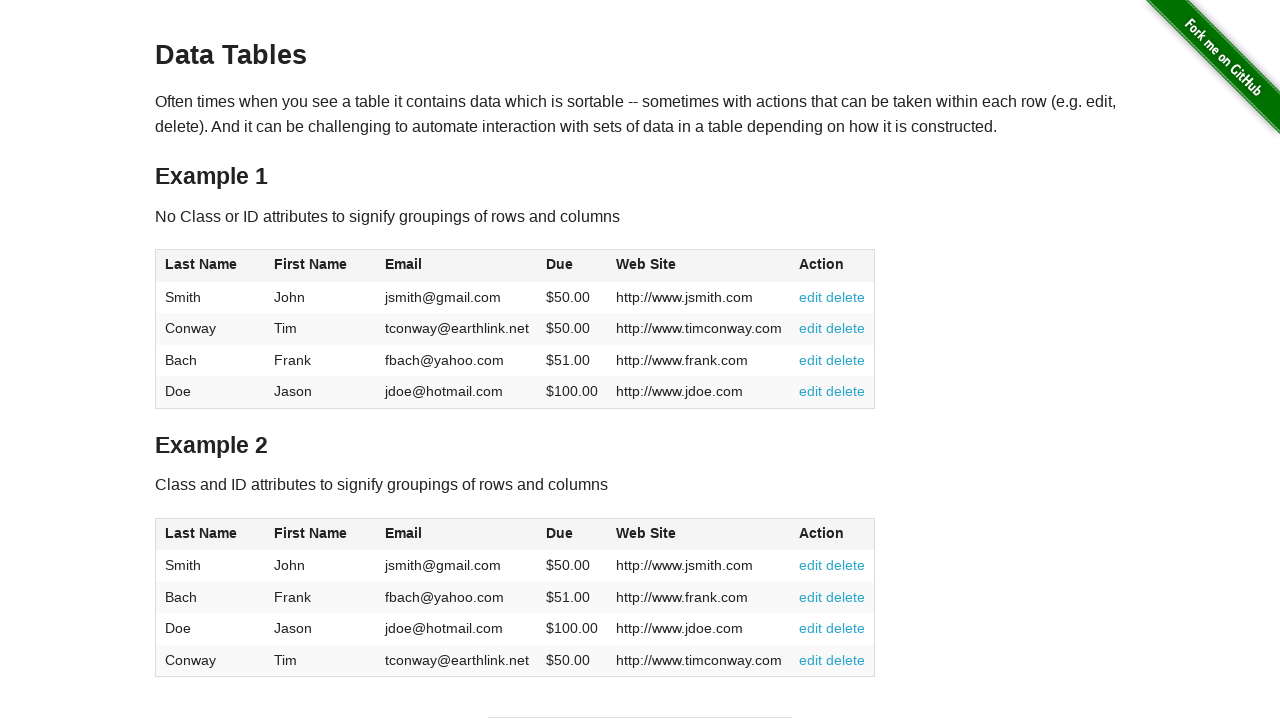